Navigates to Wise Quarter homepage and verifies the page title contains expected content

Starting URL: https://www.wisequarter.com

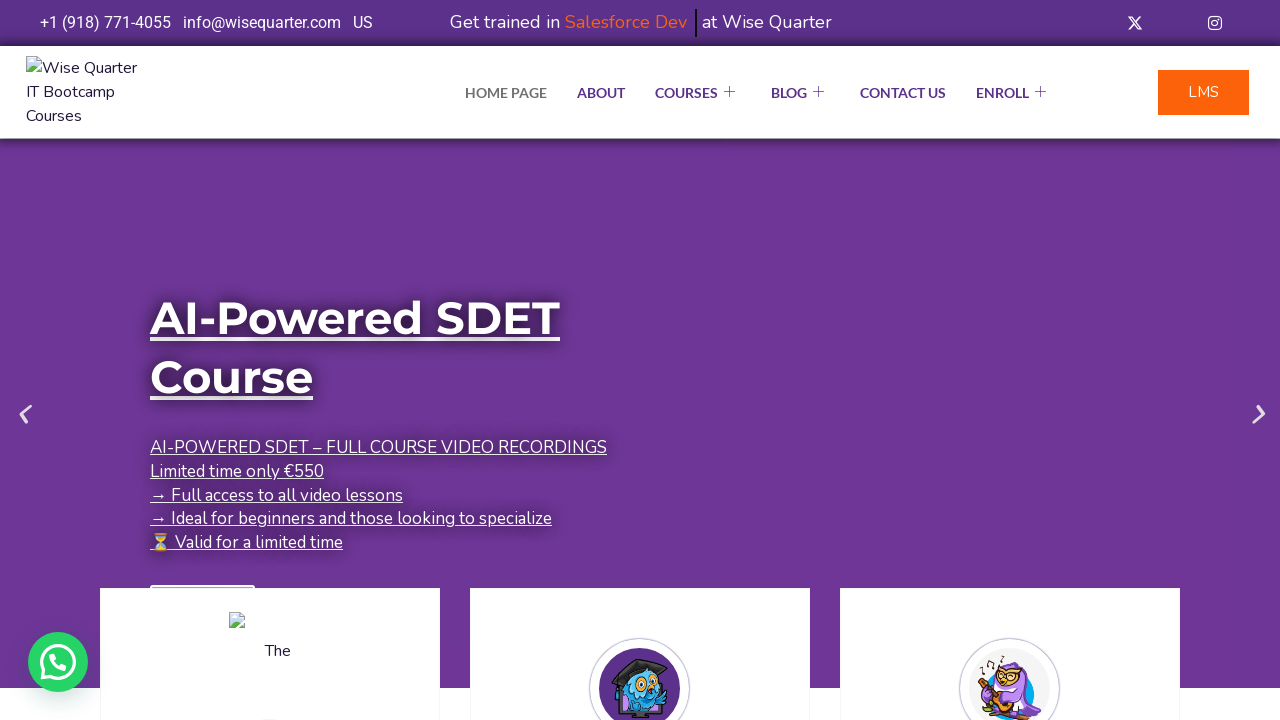

Waited for page to reach domcontentloaded state
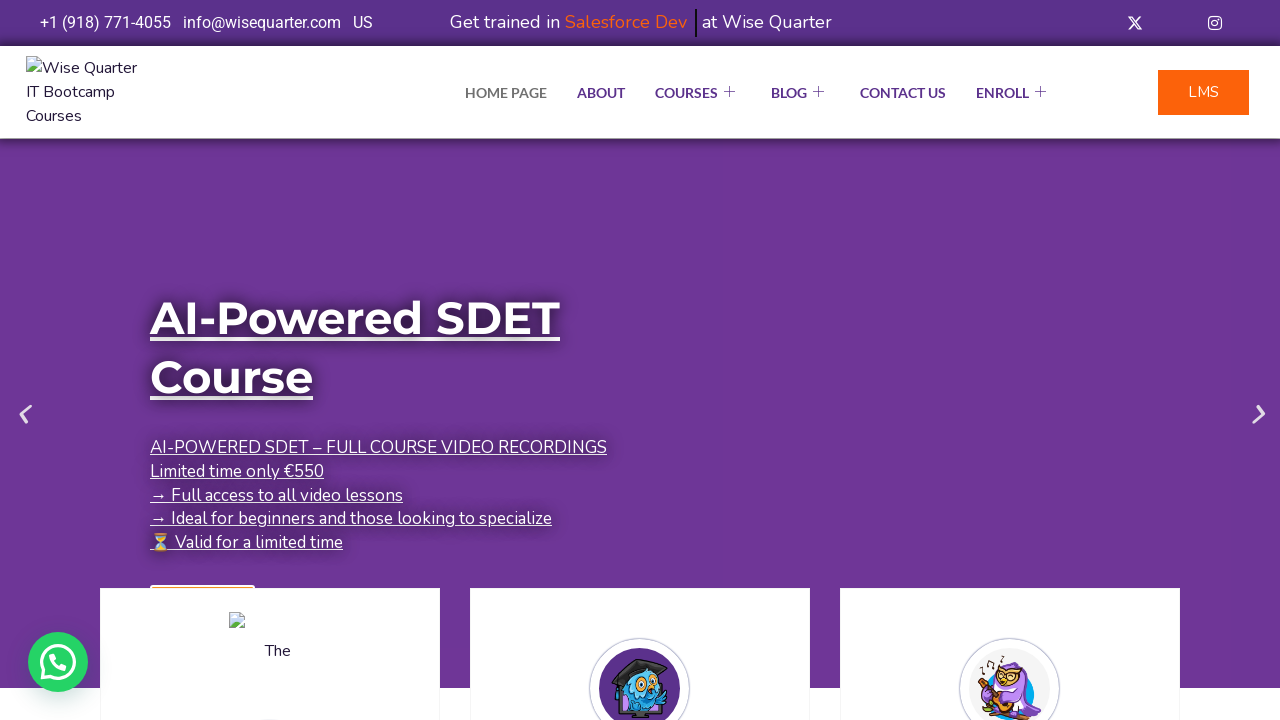

Retrieved page title
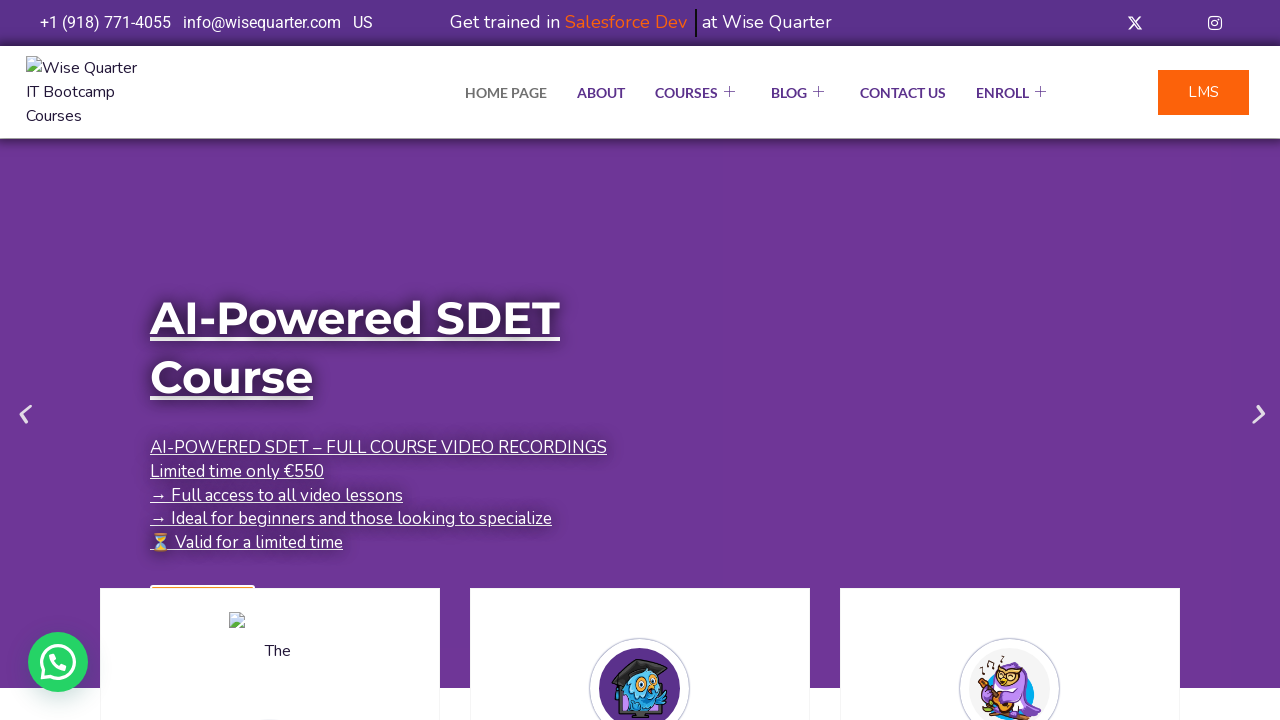

Verified page title contains 'Wise Quarter'
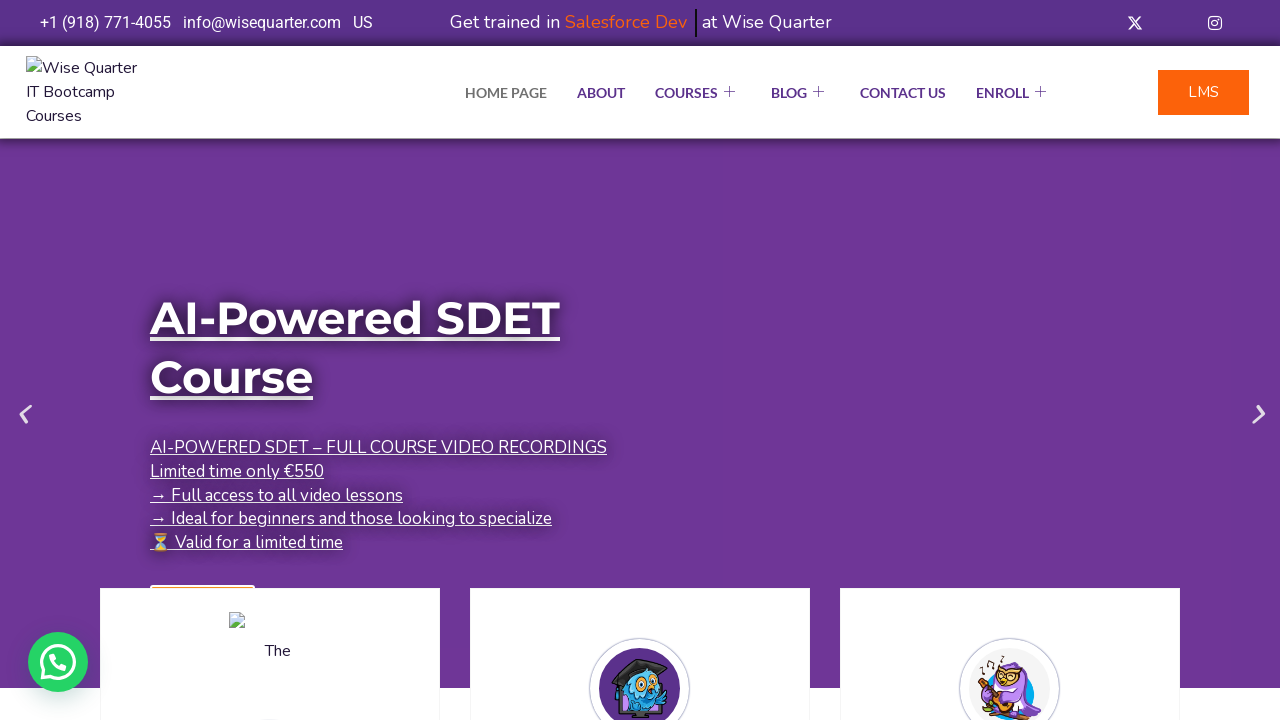

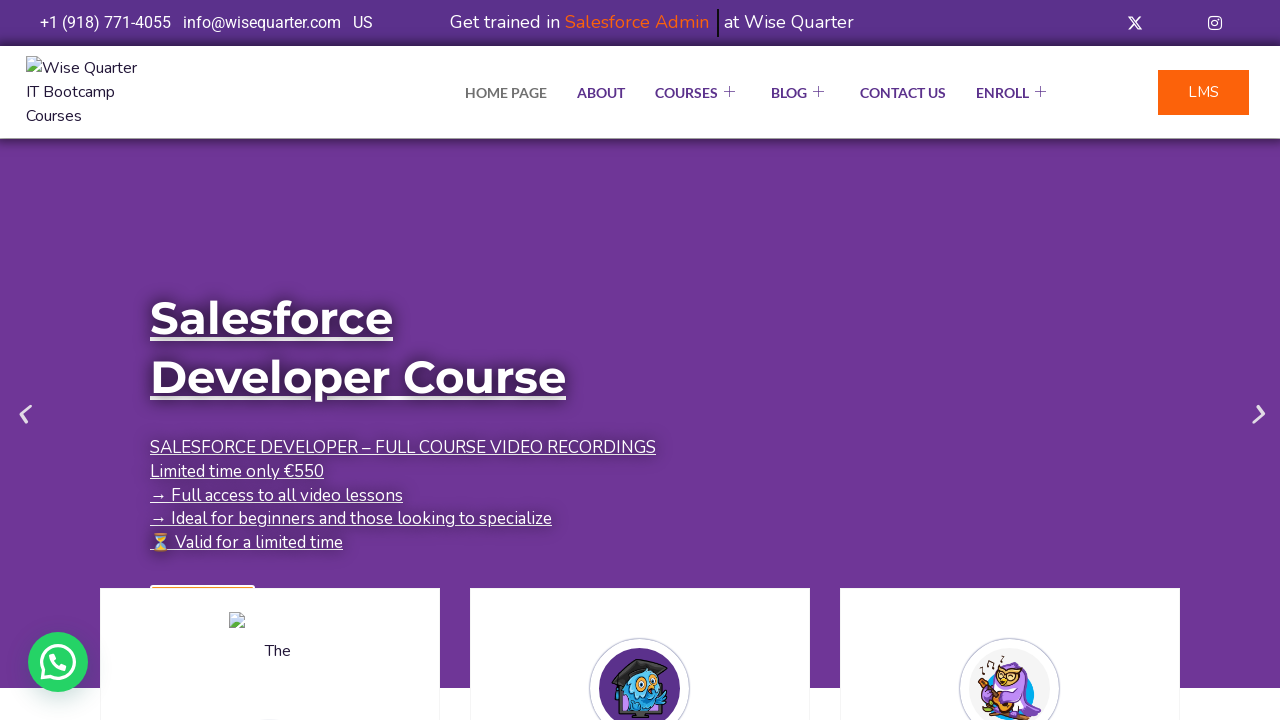